Tests the GWAS Catalog search functionality by entering a search term, submitting the search, clicking on a result link, verifying the results table loads, and navigating to the next page of results.

Starting URL: https://www.ebi.ac.uk/gwas

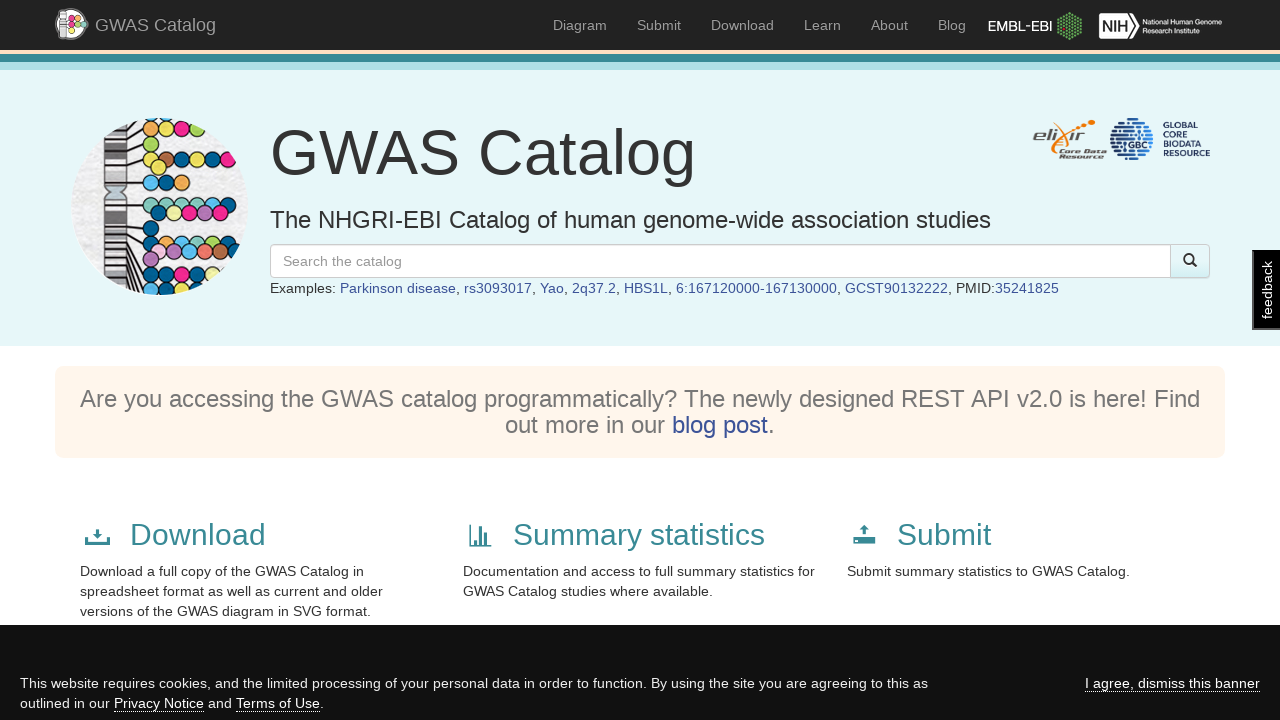

Filled search box with 'facial wrinkling' on #search-box
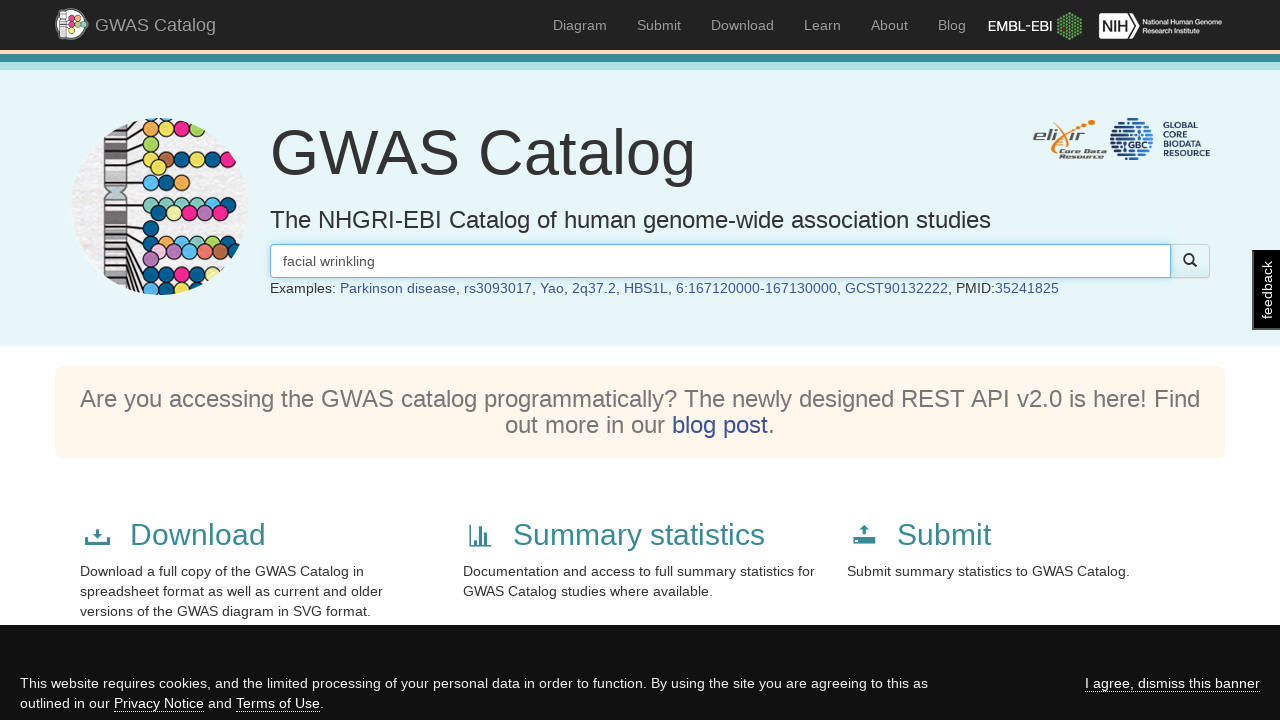

Pressed Enter to submit search on #search-box
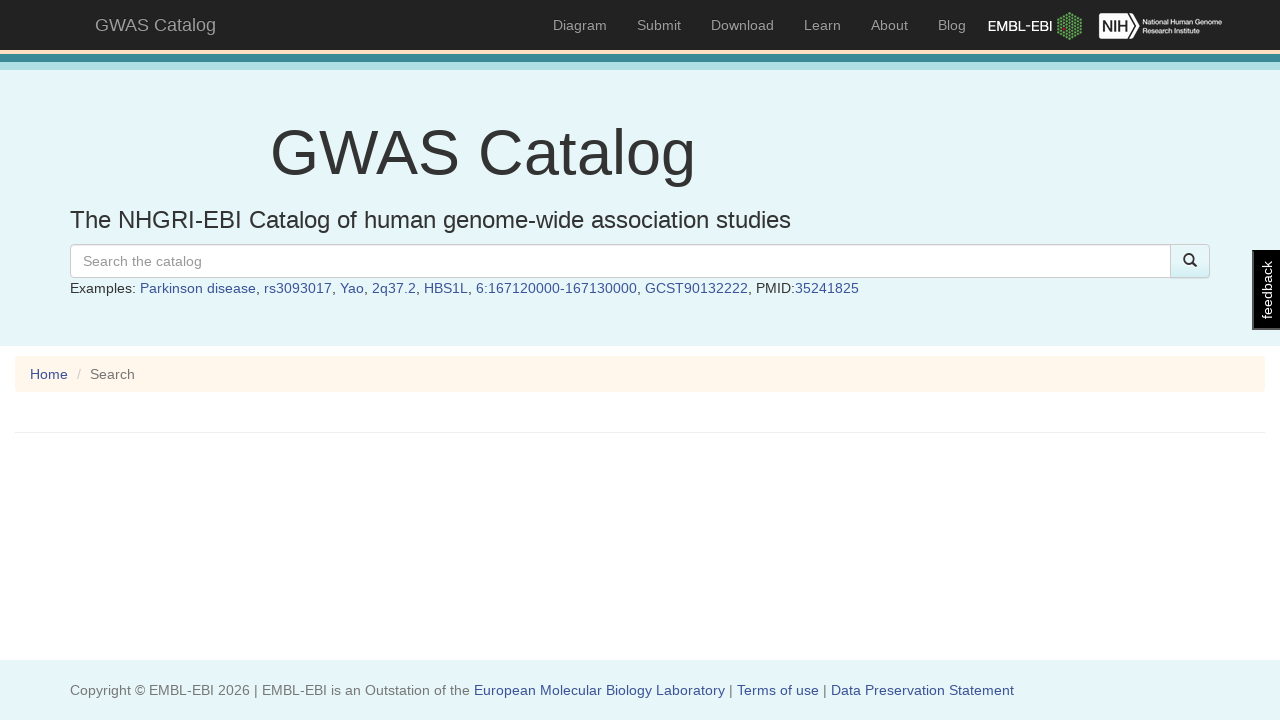

Search results loaded successfully
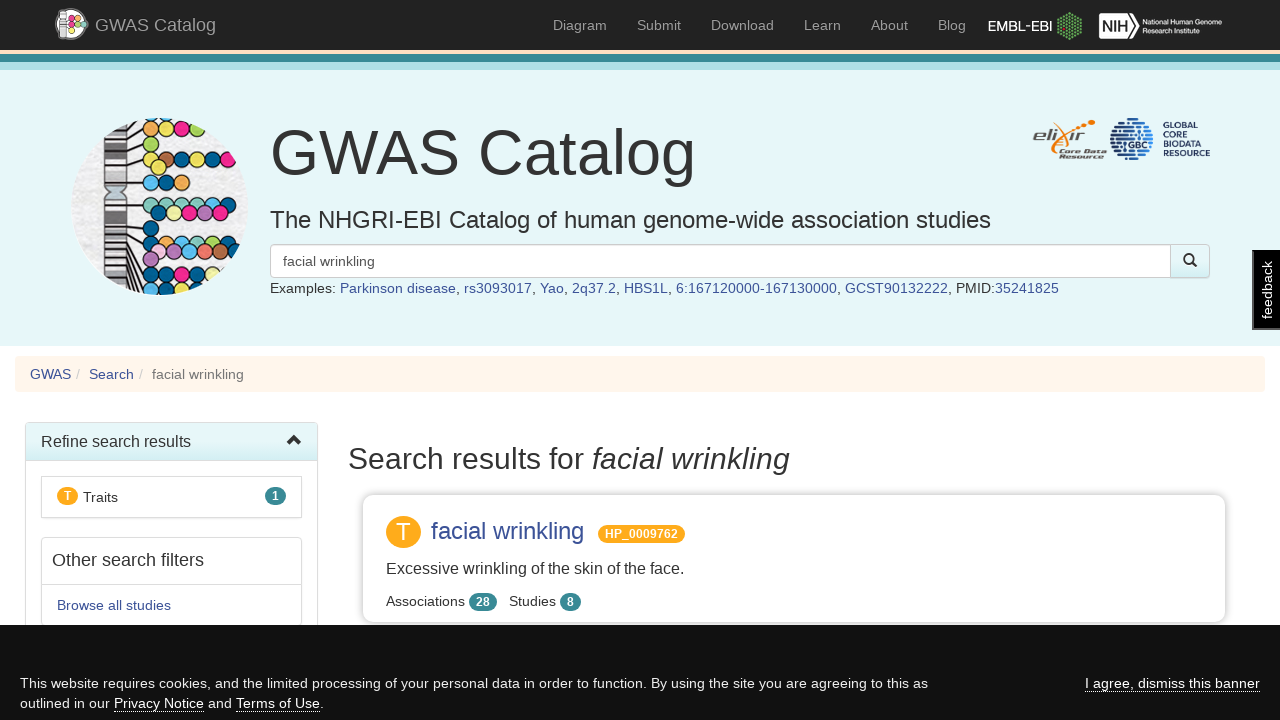

Clicked first result link in the table at (508, 530) on table tbody tr td a
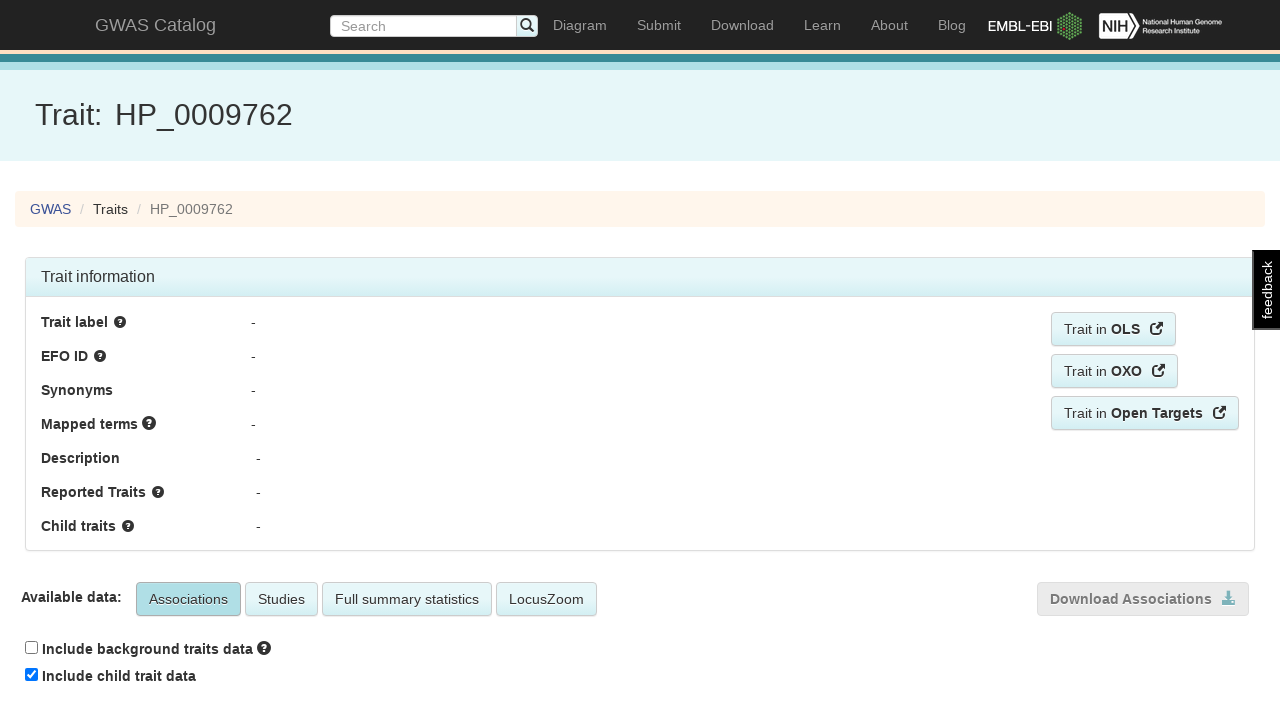

Association table loaded
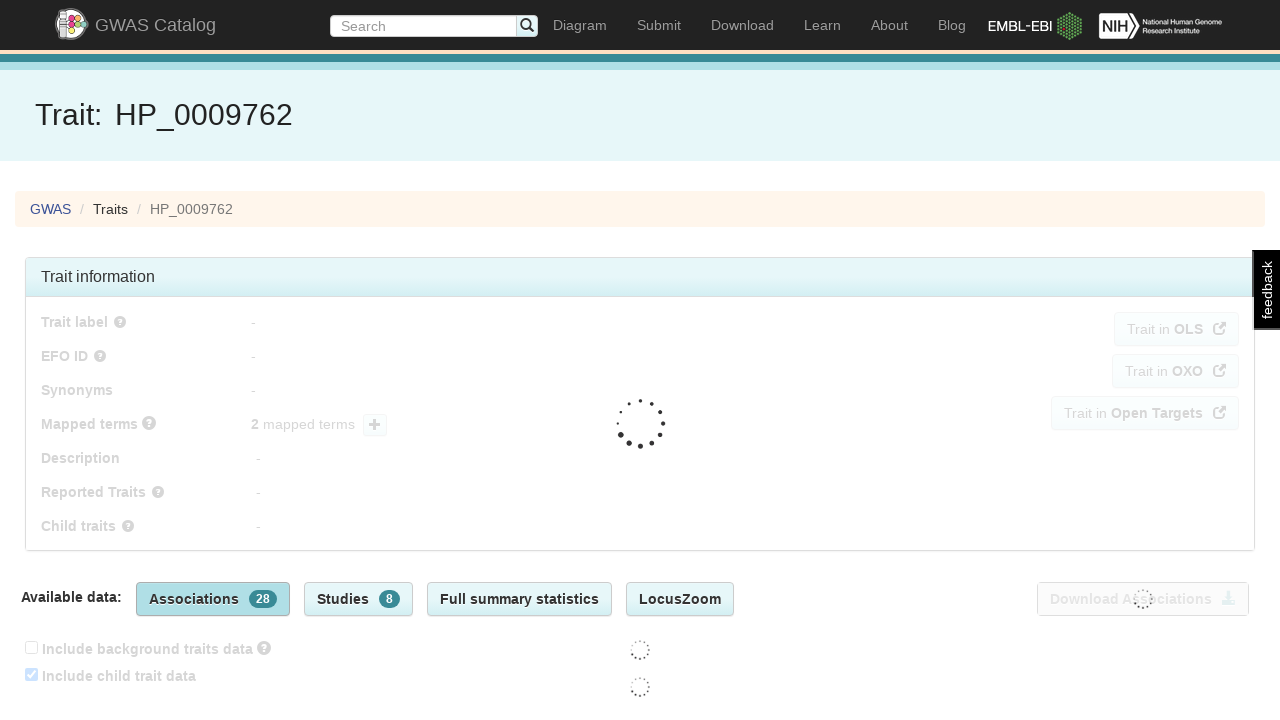

Clicked Next button to navigate to next page of results at (1222, 580) on #association-table-v2_next a
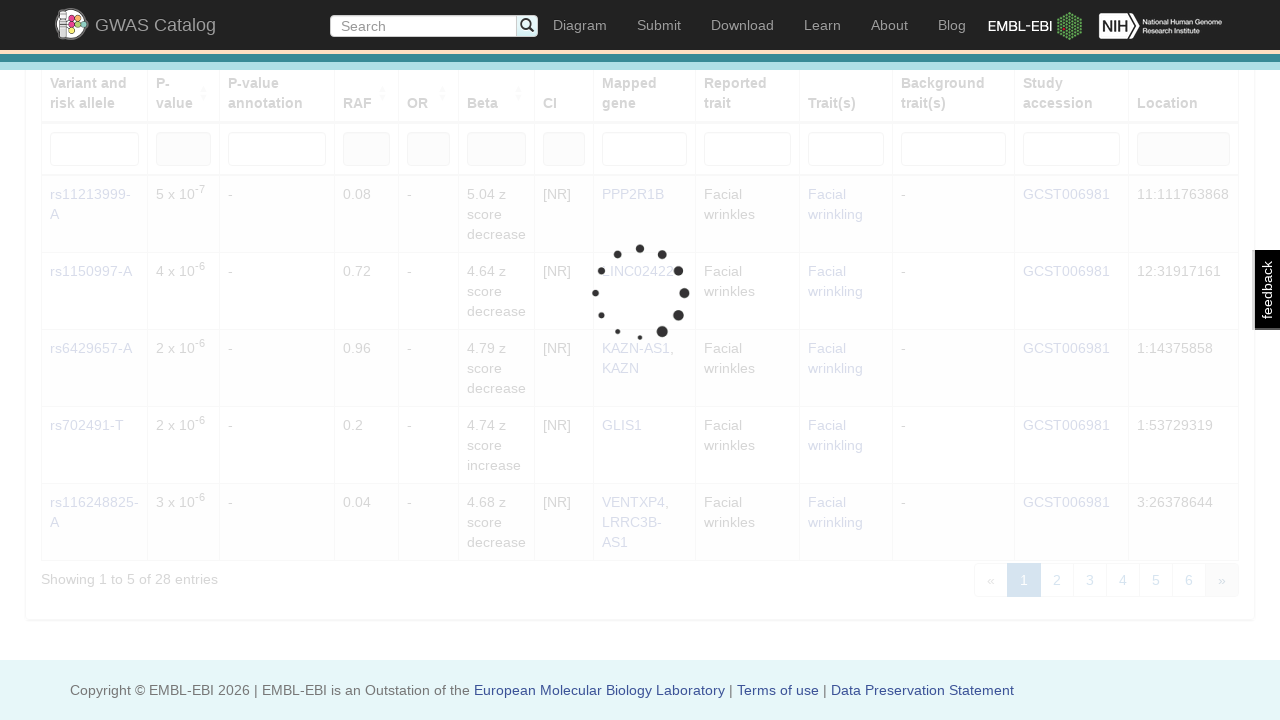

Next page of results loaded
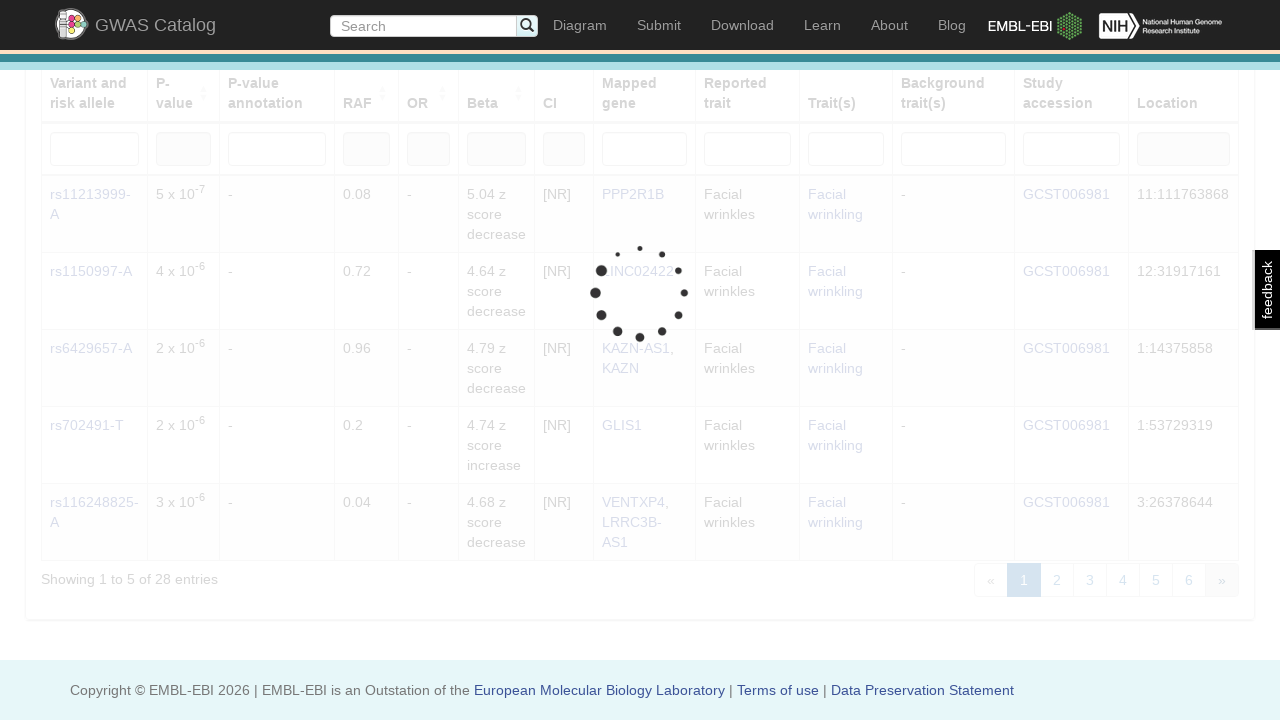

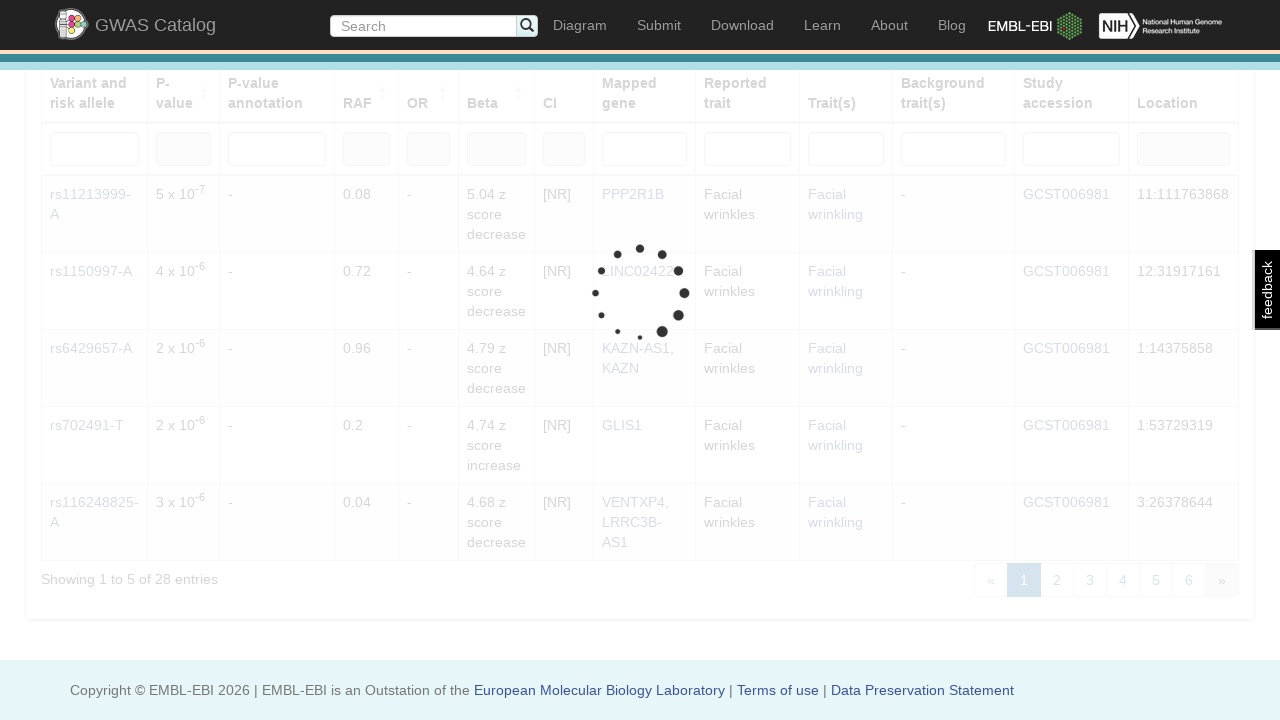